Tests the search functionality by opening the search dialog, typing a query, and clicking on a search result

Starting URL: https://playwright.dev/

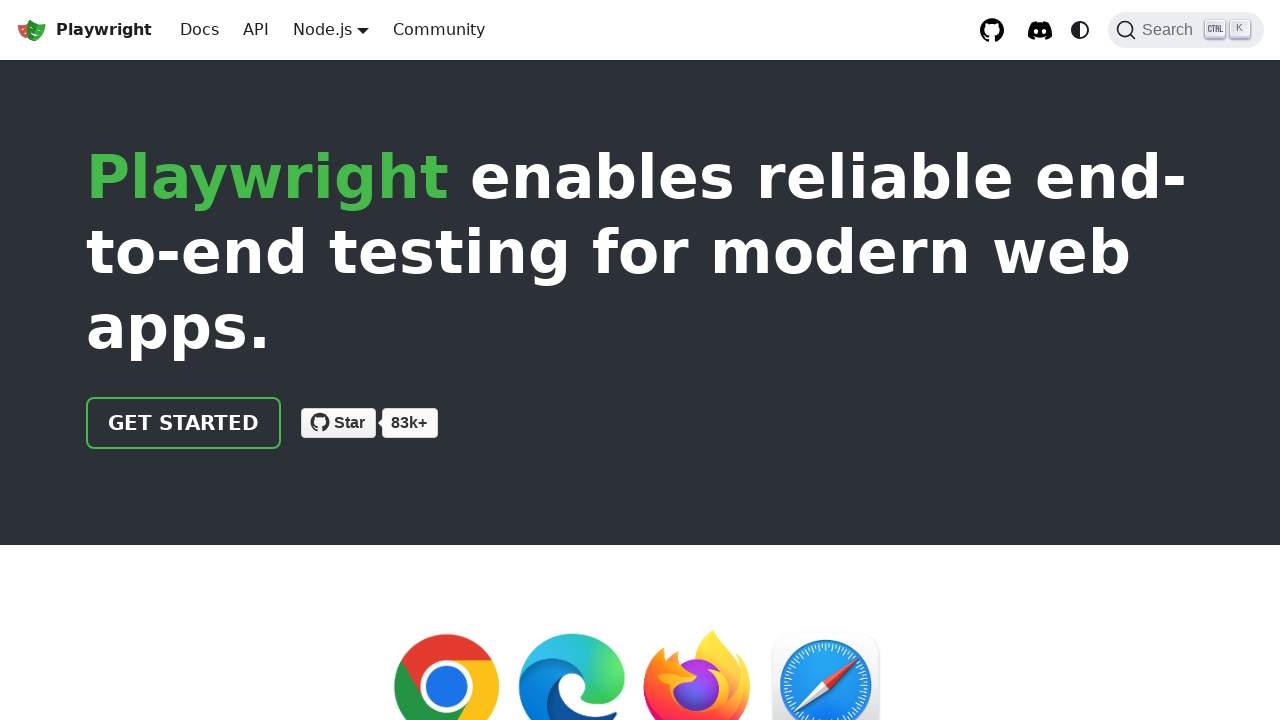

Clicked on search field to open search dialog at (1186, 30) on .DocSearch
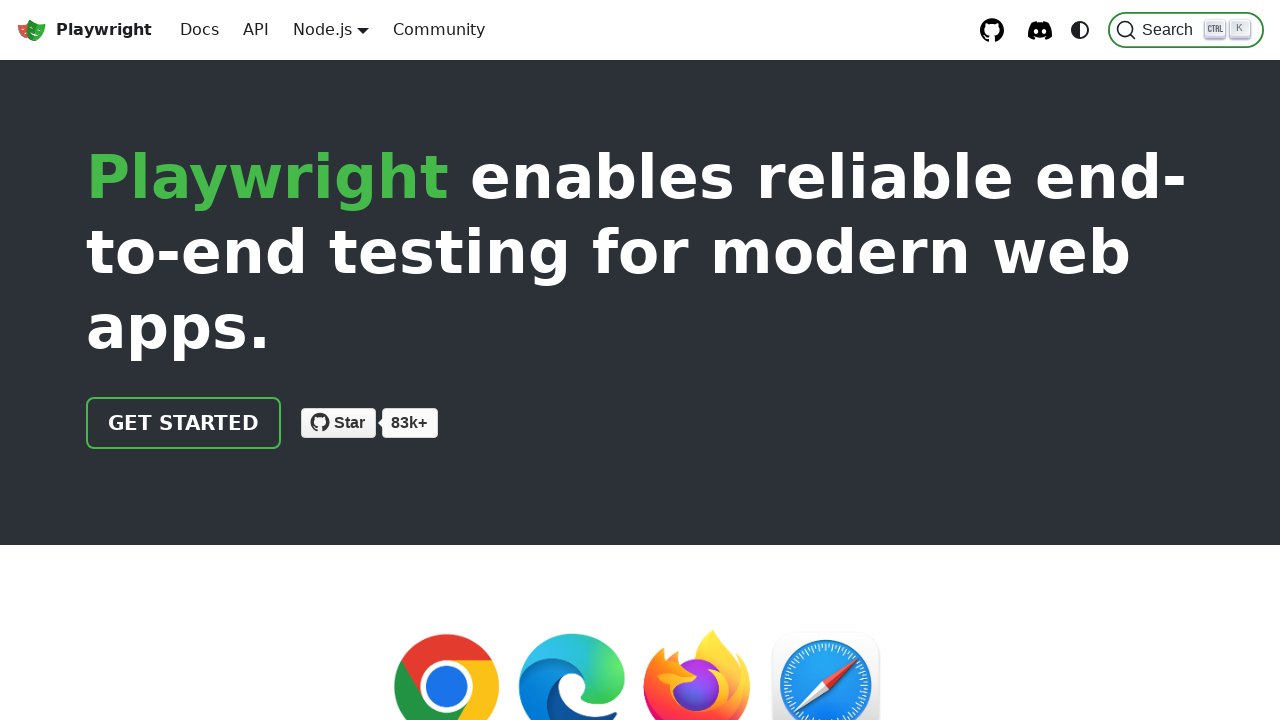

Filled search input with 'Installation' query on #docsearch-input
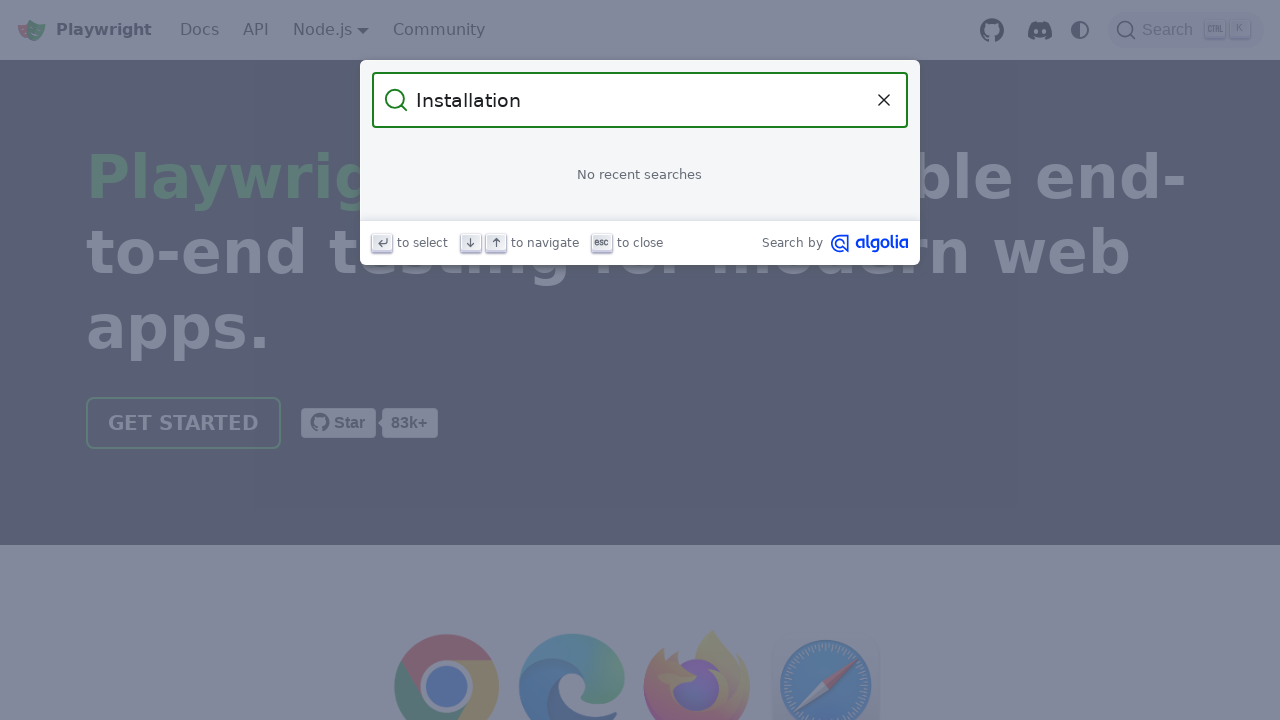

Search results loaded and 'Installing Playwright' result appeared
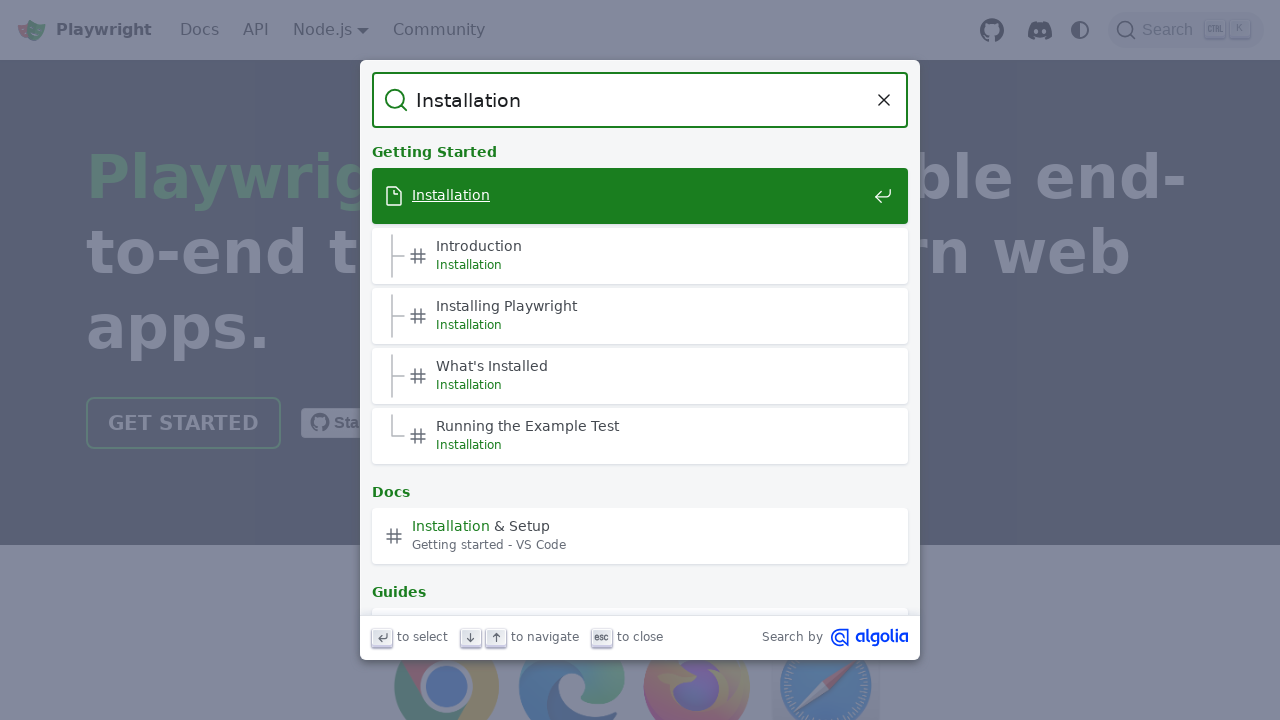

Clicked on 'Installing Playwright' search result at (651, 306) on .DocSearch-Hit-title:has-text("Installing Playwright") >> nth=0
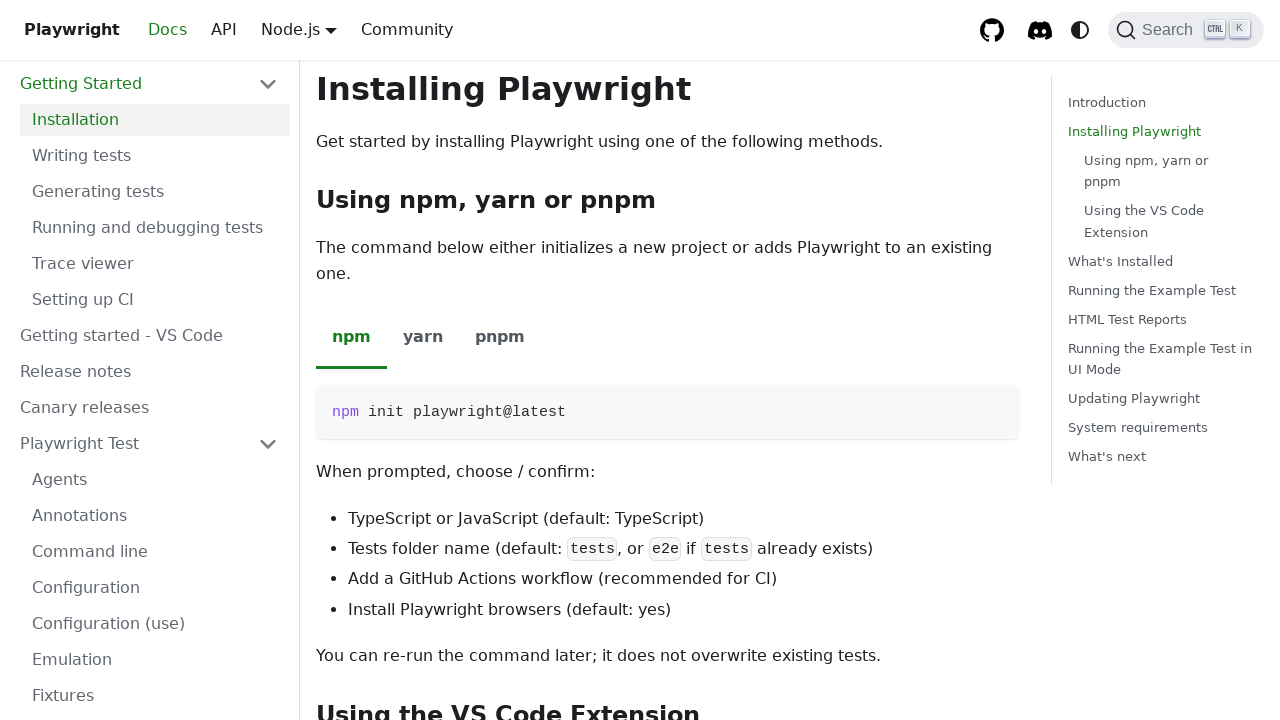

Successfully navigated to installation section
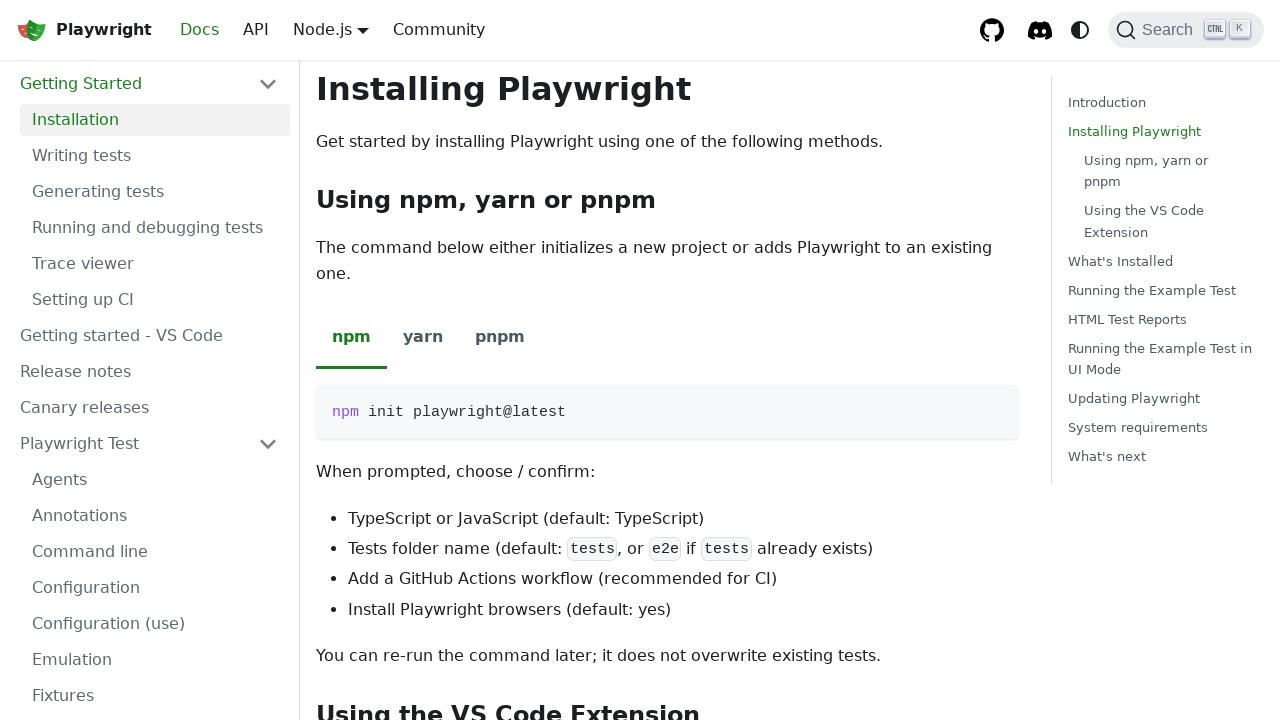

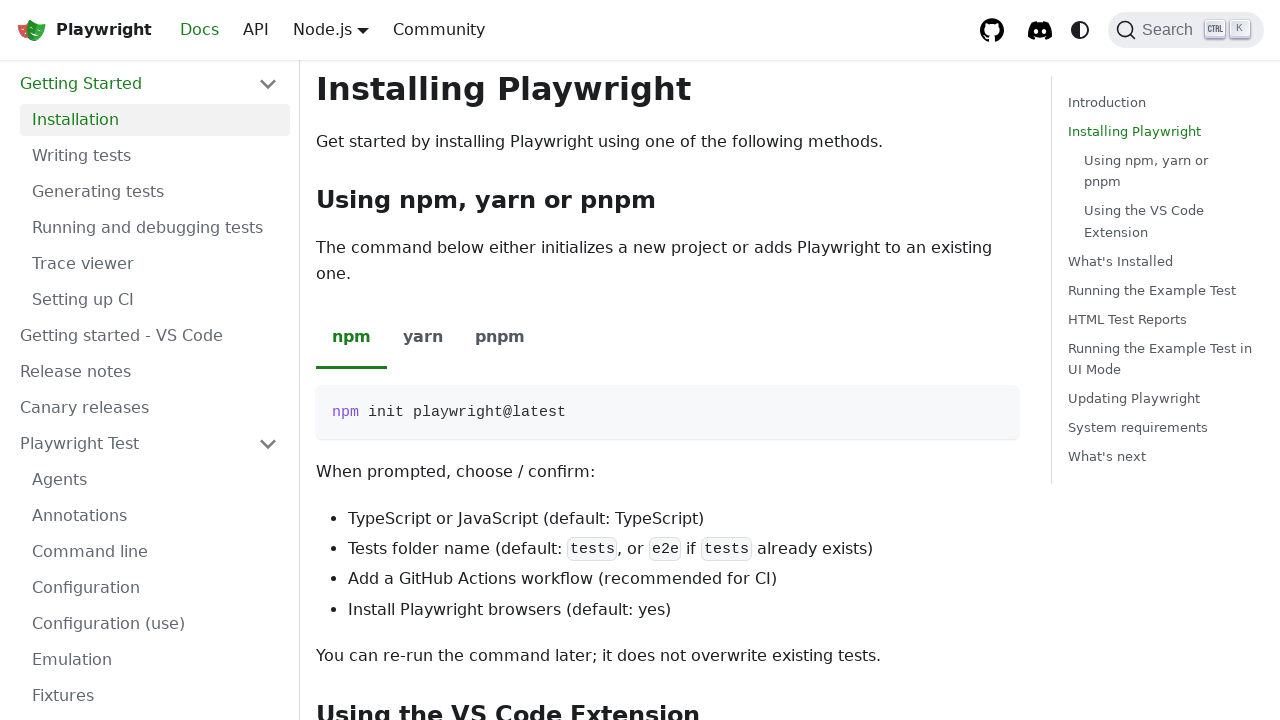